Tests clicking the "Get started" link and verifies the Installation heading is visible

Starting URL: https://playwright.dev/

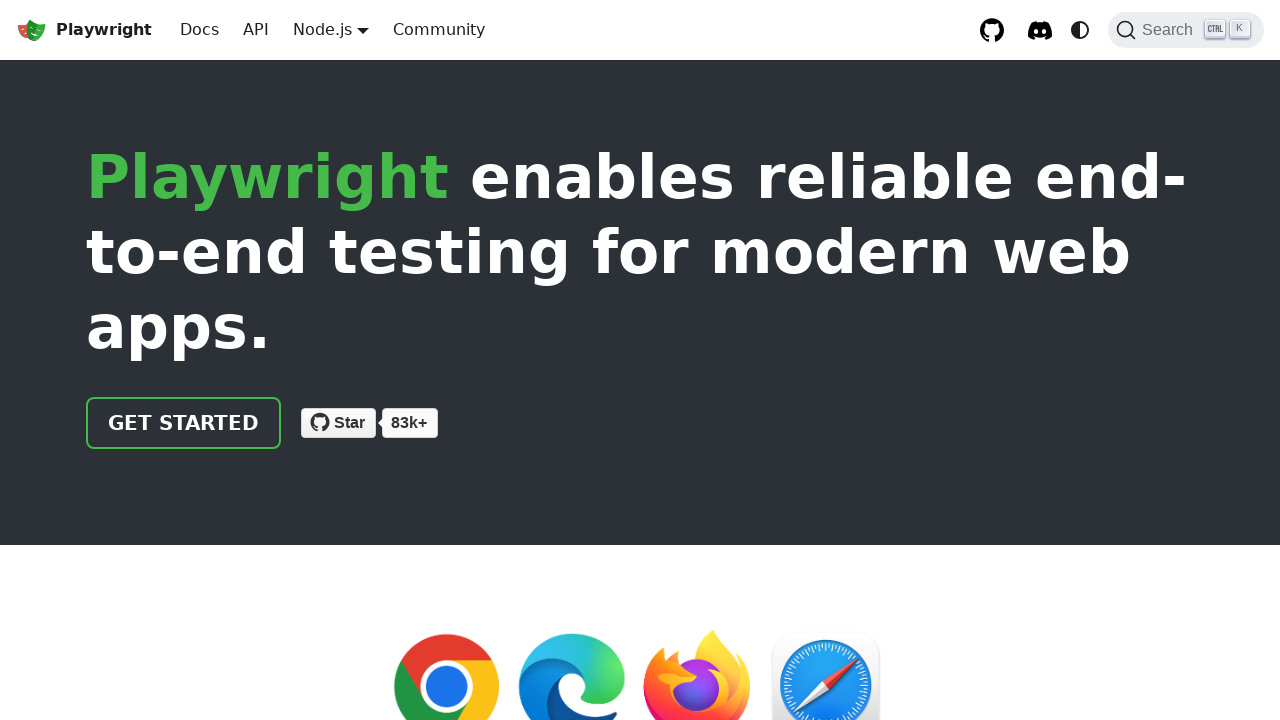

Clicked the 'Get started' link at (184, 423) on internal:role=link[name="Get started"i]
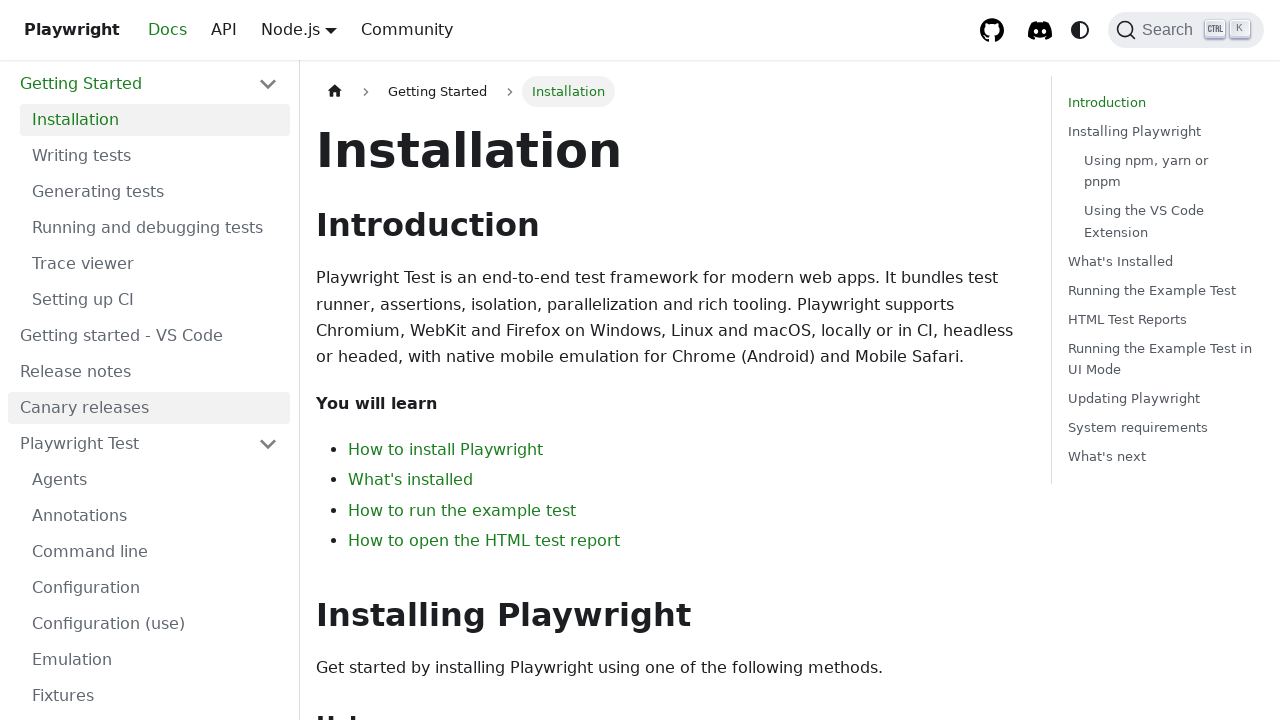

Installation heading is now visible
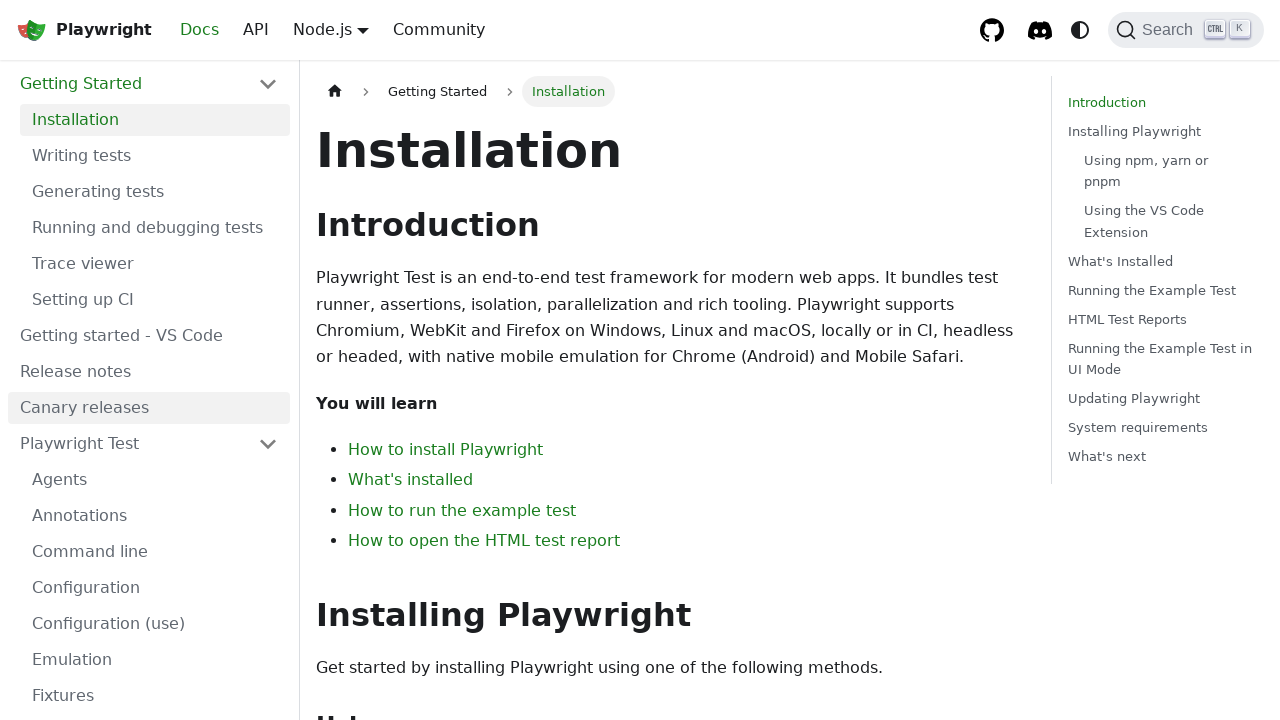

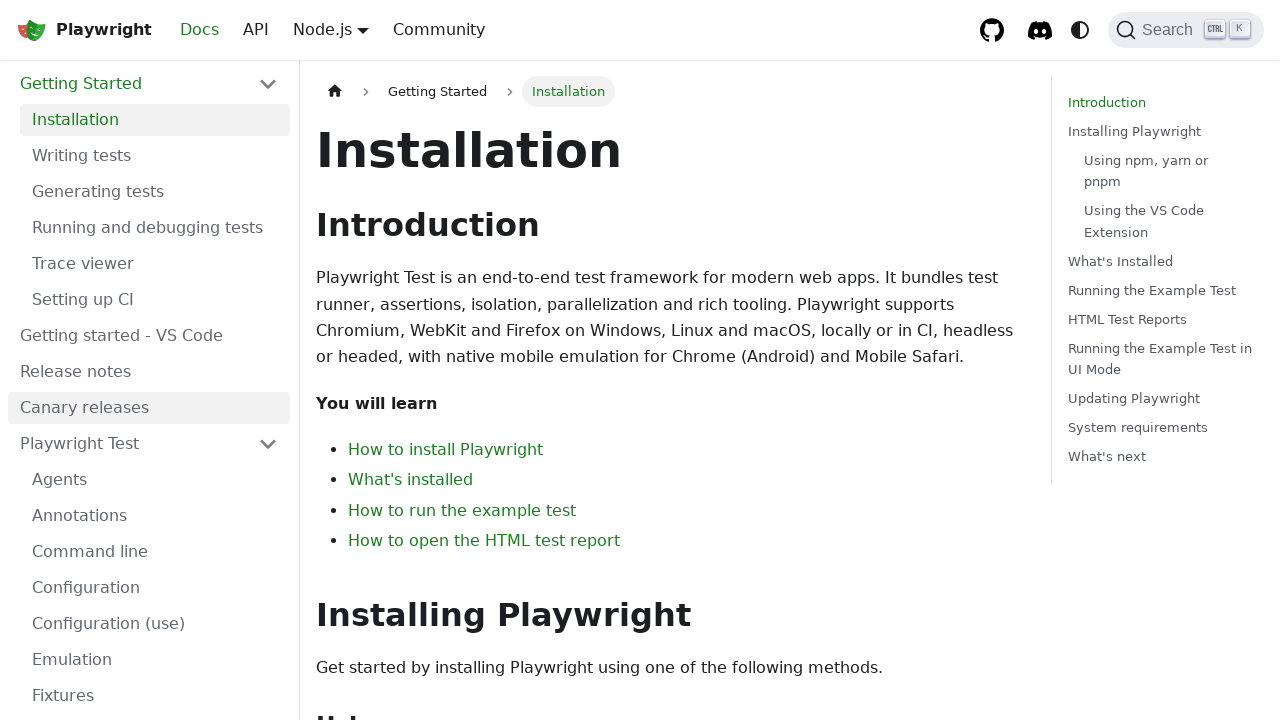